Tests navigation from a GitHub repository page to the nsfwjs.com external site via a link click, then interacts with the file upload interface on the external site by clicking the drop zone area.

Starting URL: https://github.com/infinitered/nsfwjs

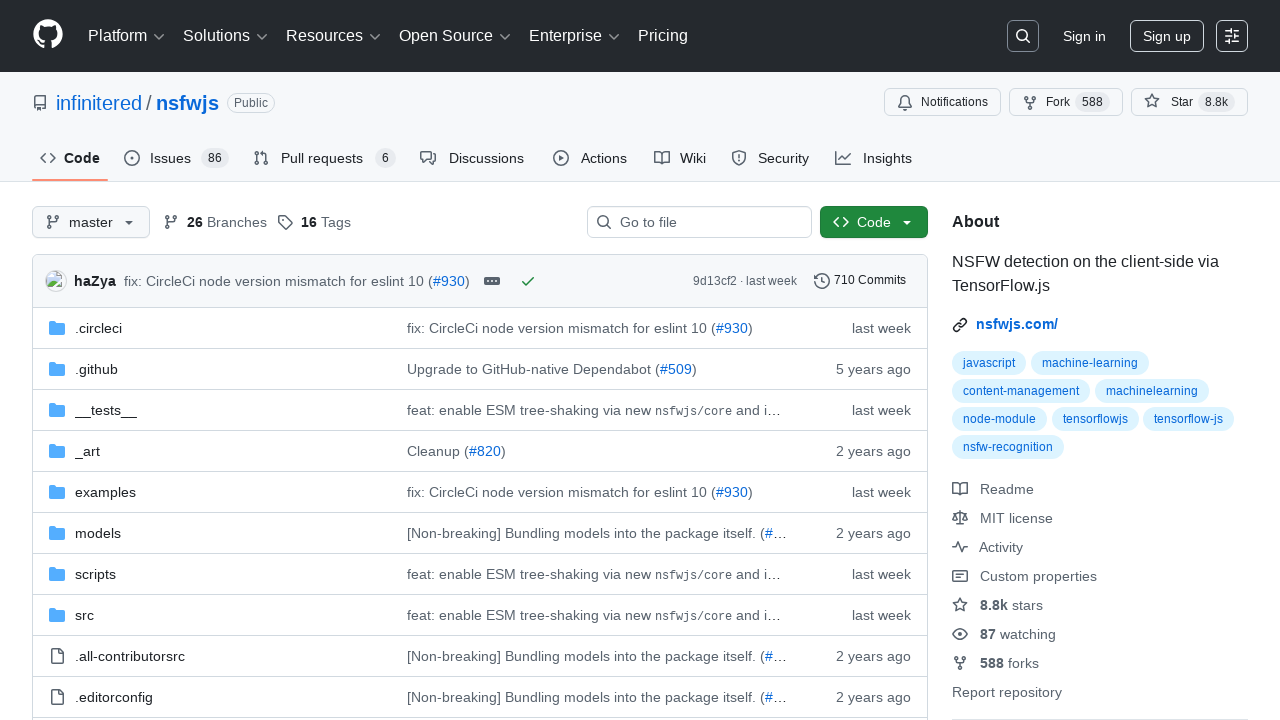

Clicked on nsfwjs.com/ link to open popup at (1017, 324) on internal:role=link[name="nsfwjs.com/"s]
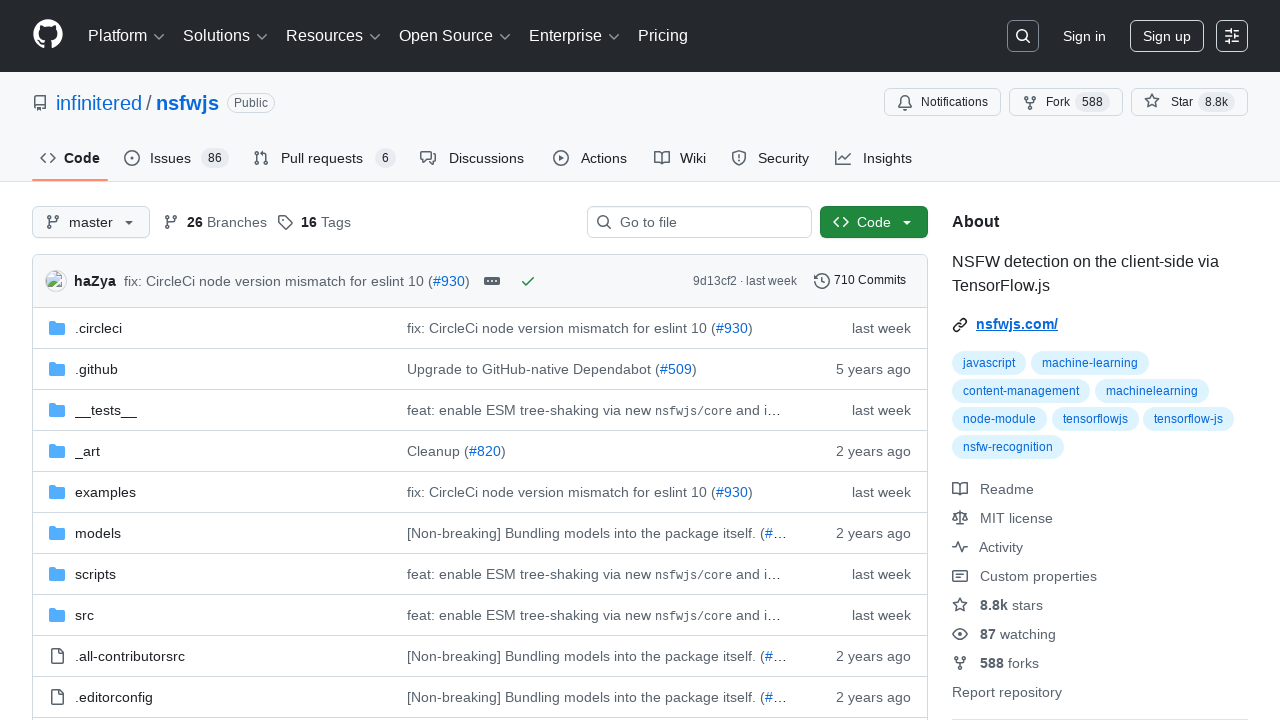

Popup window opened successfully
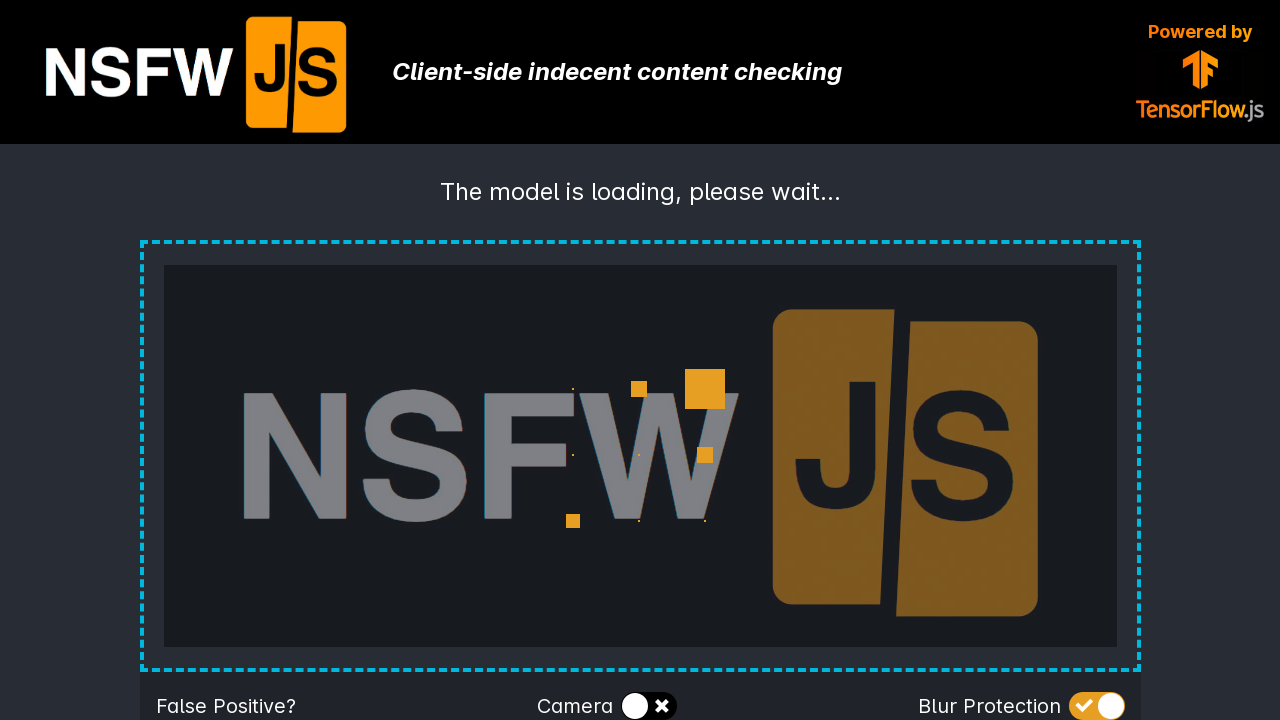

Popup page loaded completely
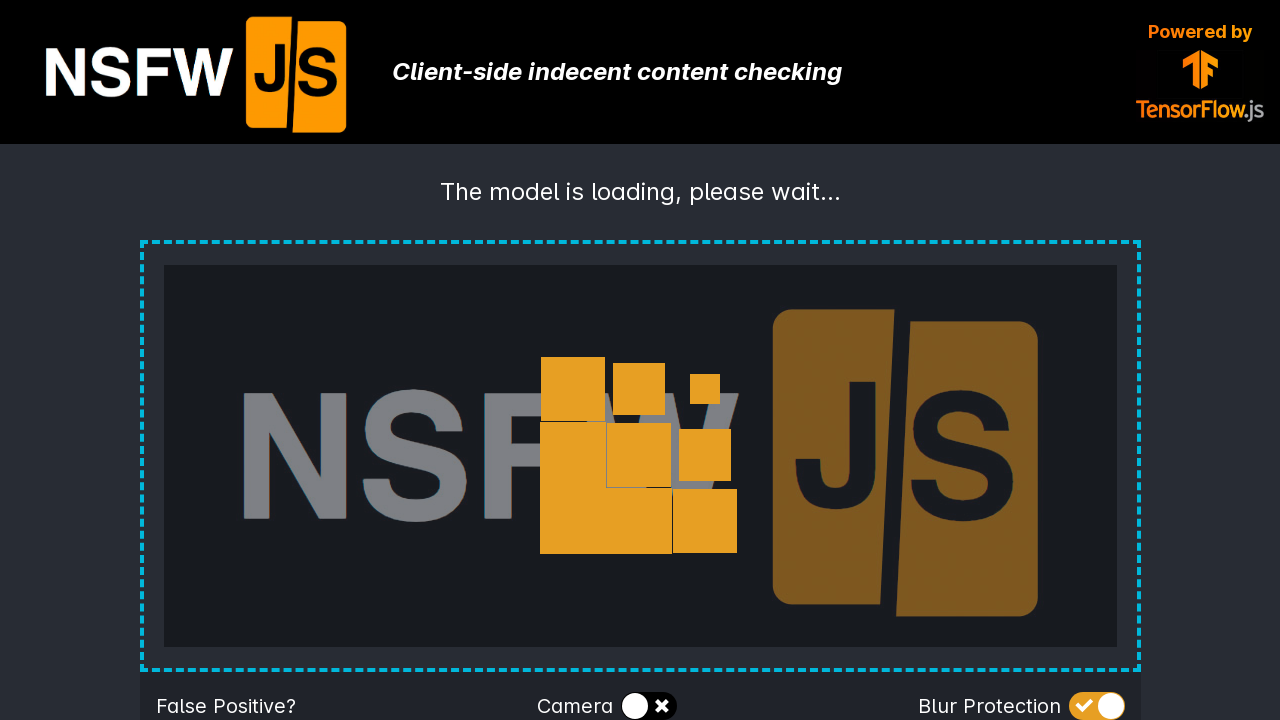

Clicked on the file drop zone area at (640, 192) on internal:role=img[name="drop your file here"i]
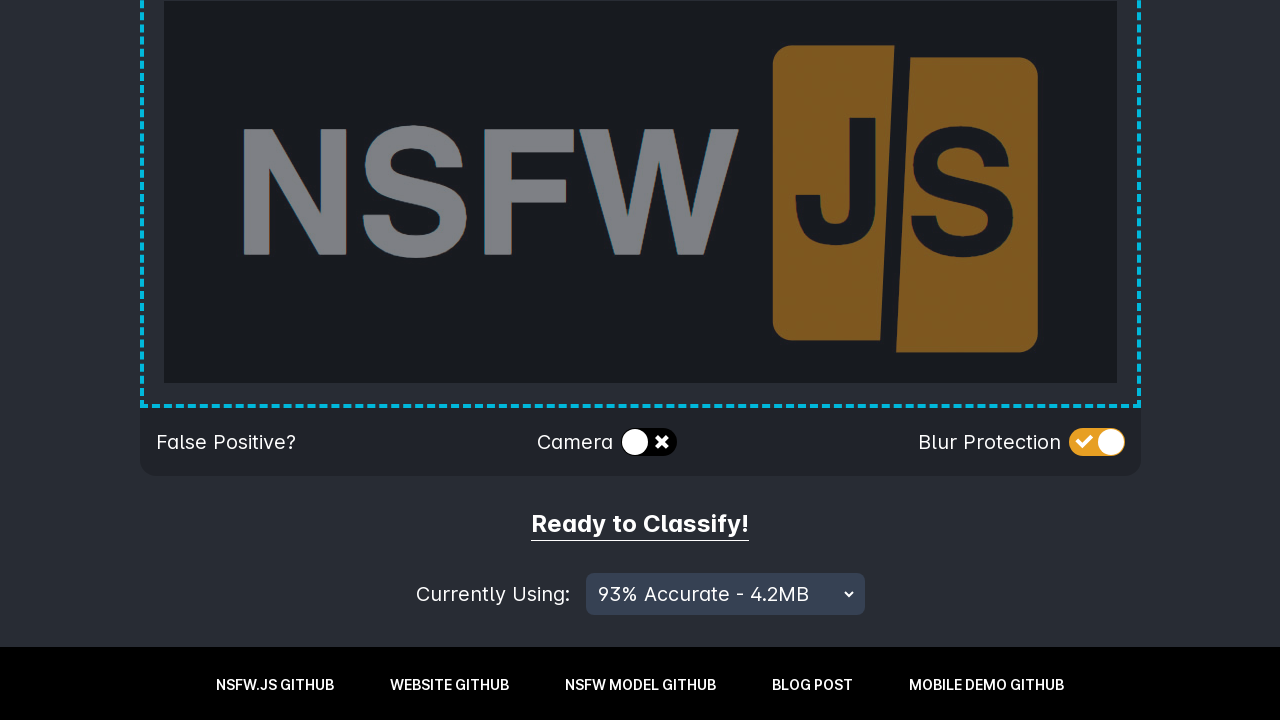

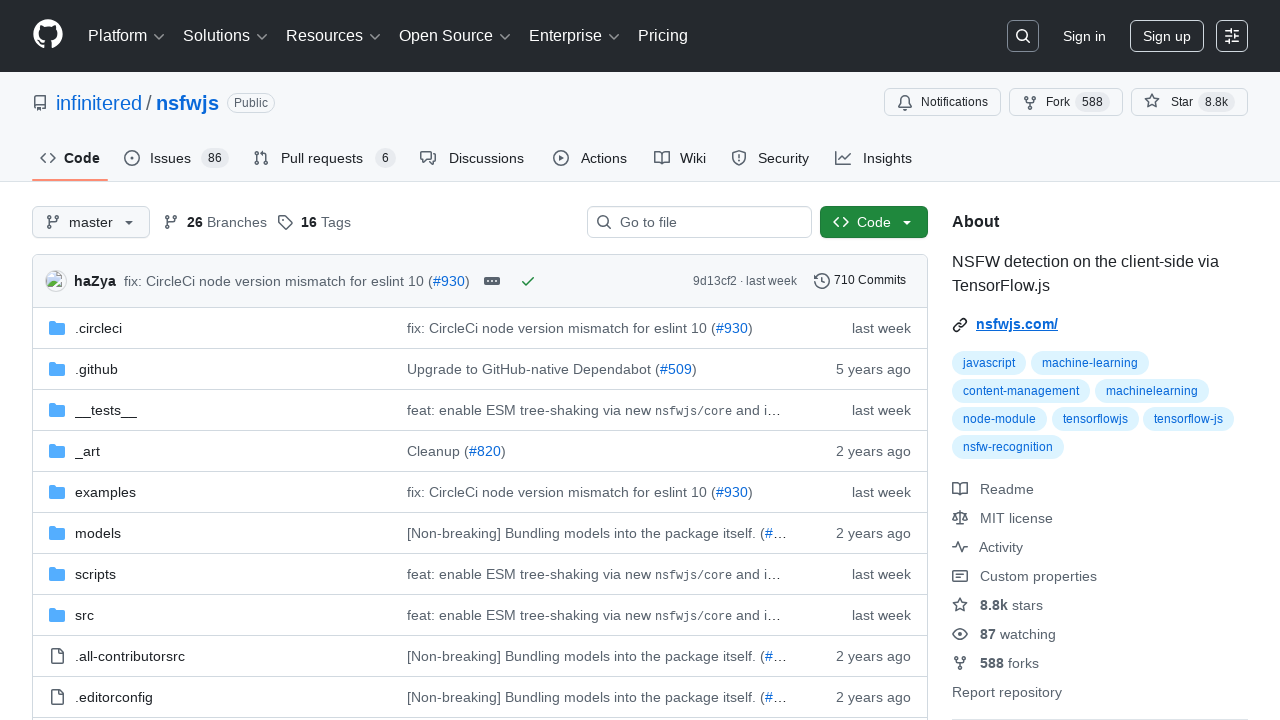